Tests a registration form by filling in first name, last name, and email fields, then submitting the form and verifying successful registration message

Starting URL: http://suninjuly.github.io/registration1.html

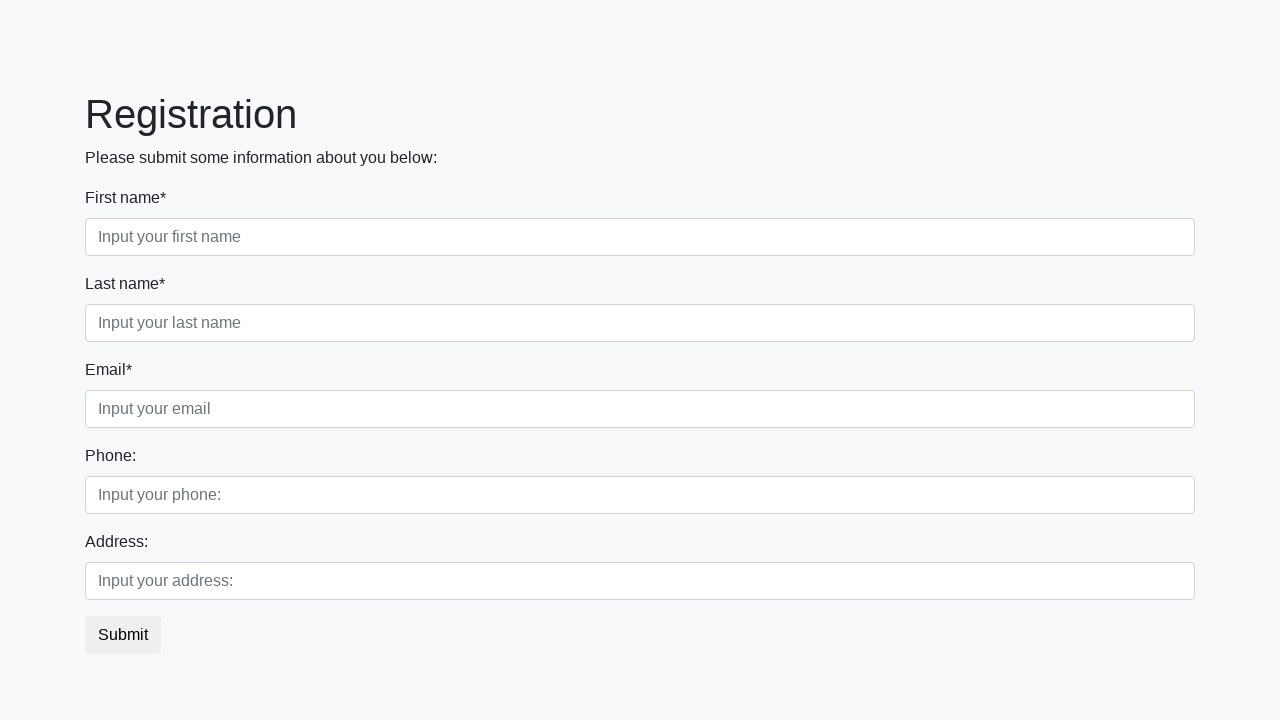

Filled first name field with 'John' on //label[contains(text(), 'First name*')]/../input
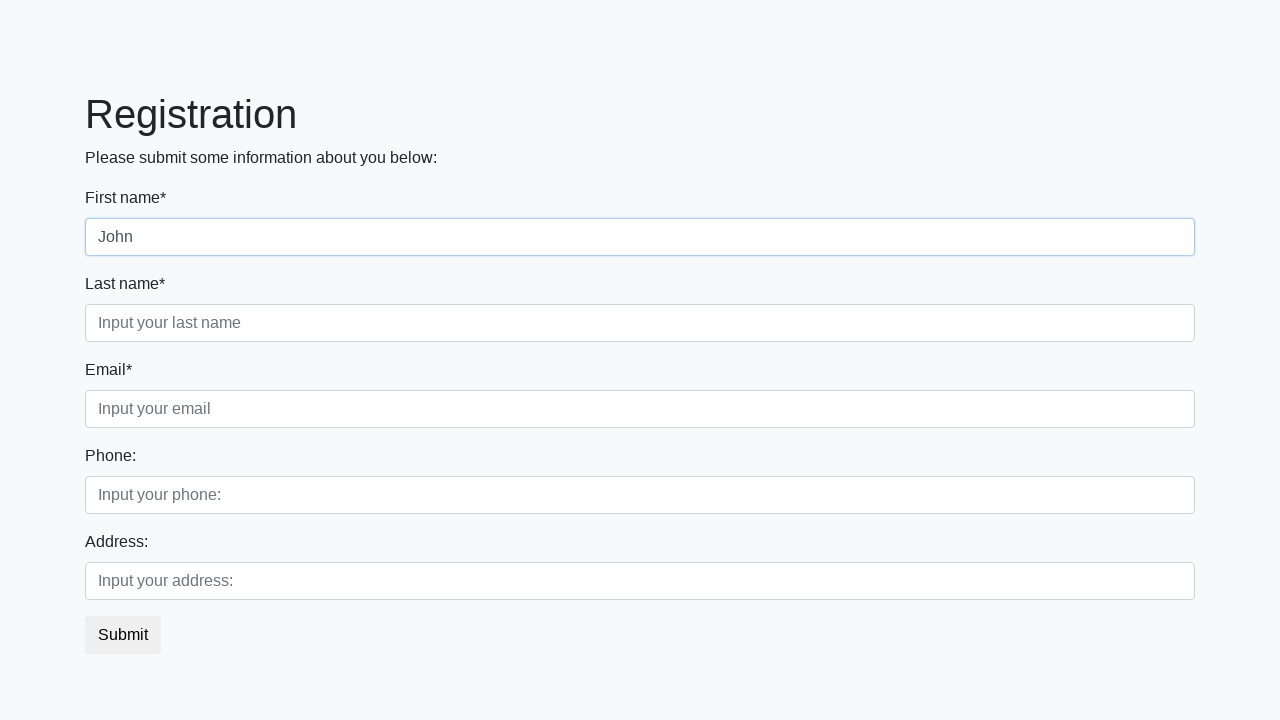

Filled last name field with 'Smith' on //label[contains(text(), 'Last name*')]/../input
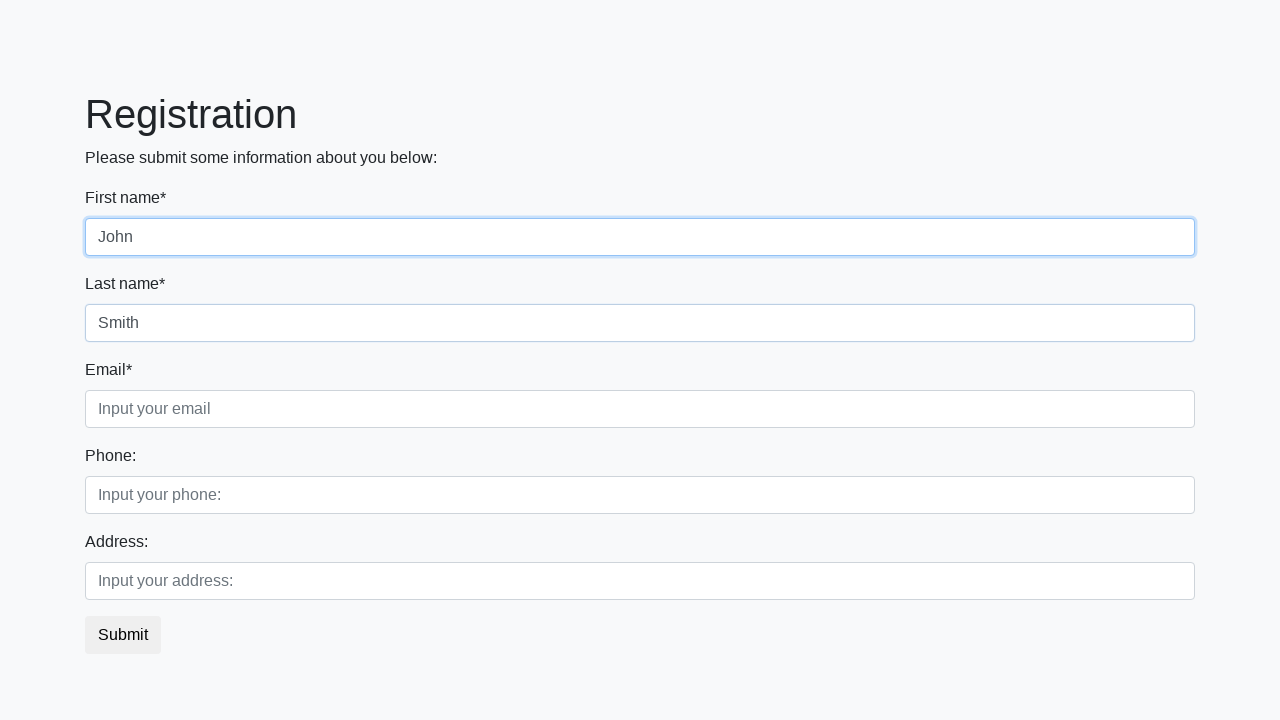

Filled email field with 'john.smith@example.com' on //label[contains(text(), 'Email*')]/../input
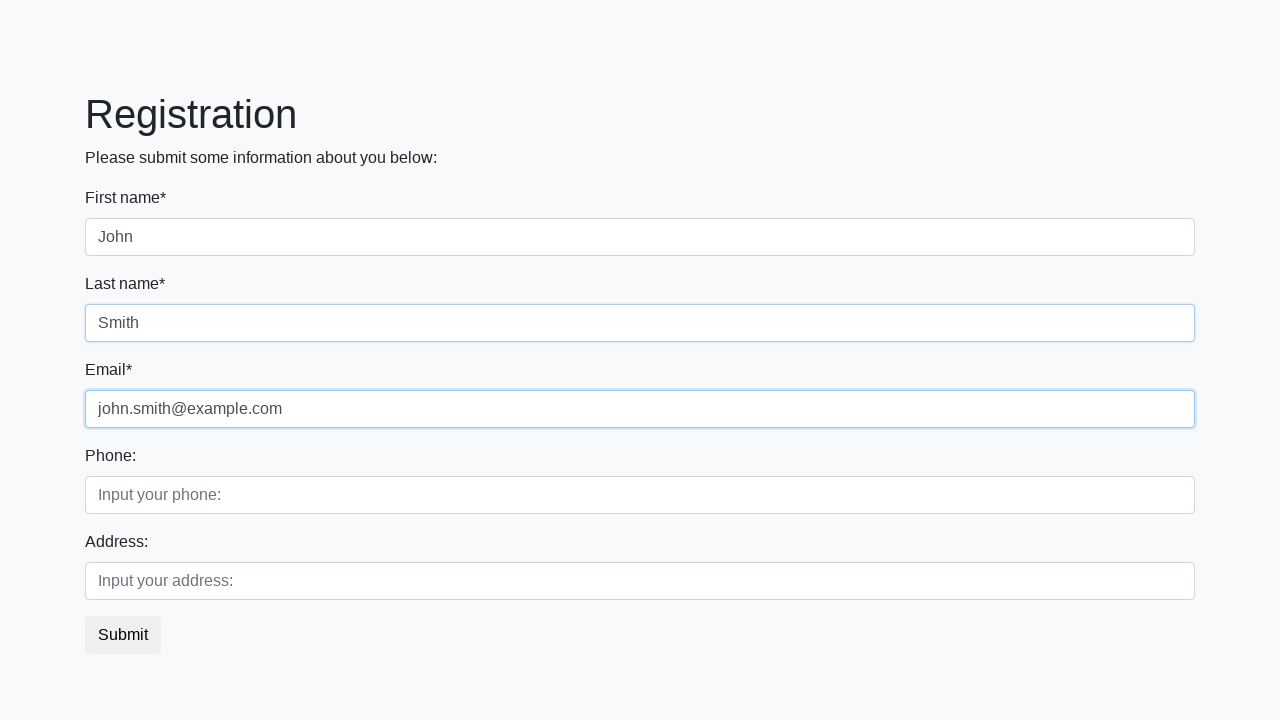

Clicked submit button to register at (123, 635) on button.btn
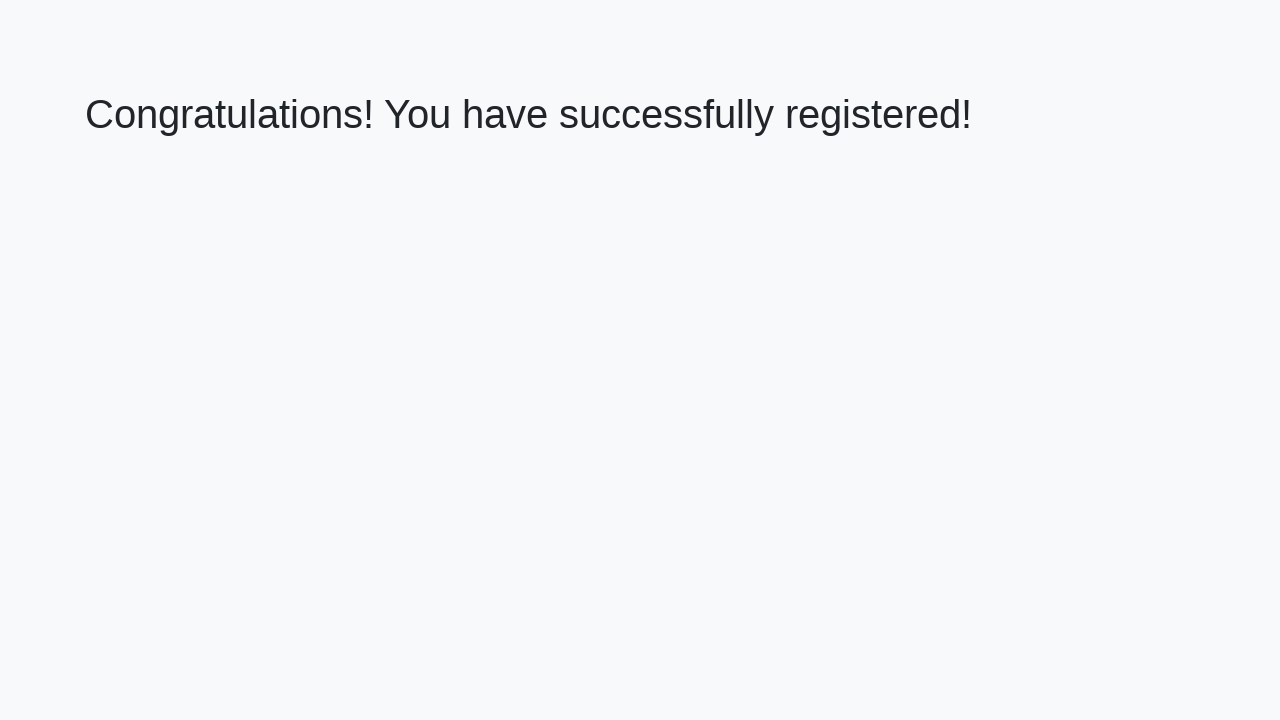

Success heading loaded
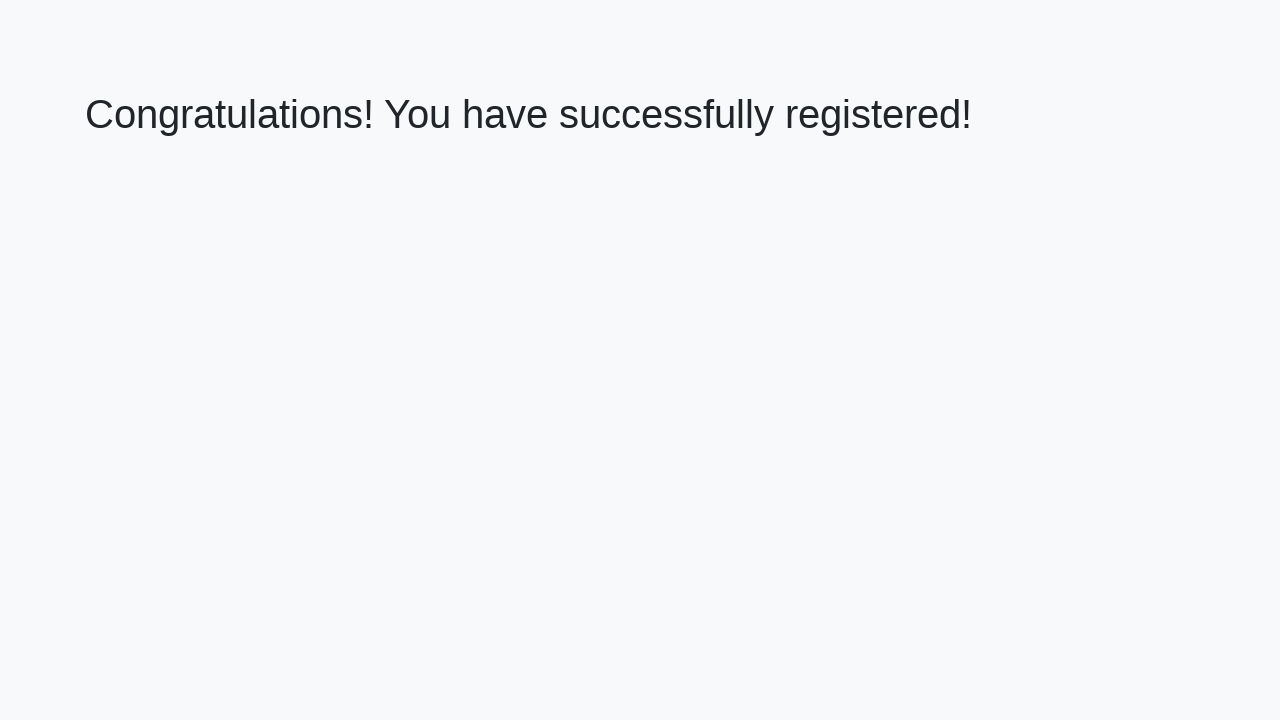

Verified success message: 'Congratulations! You have successfully registered!'
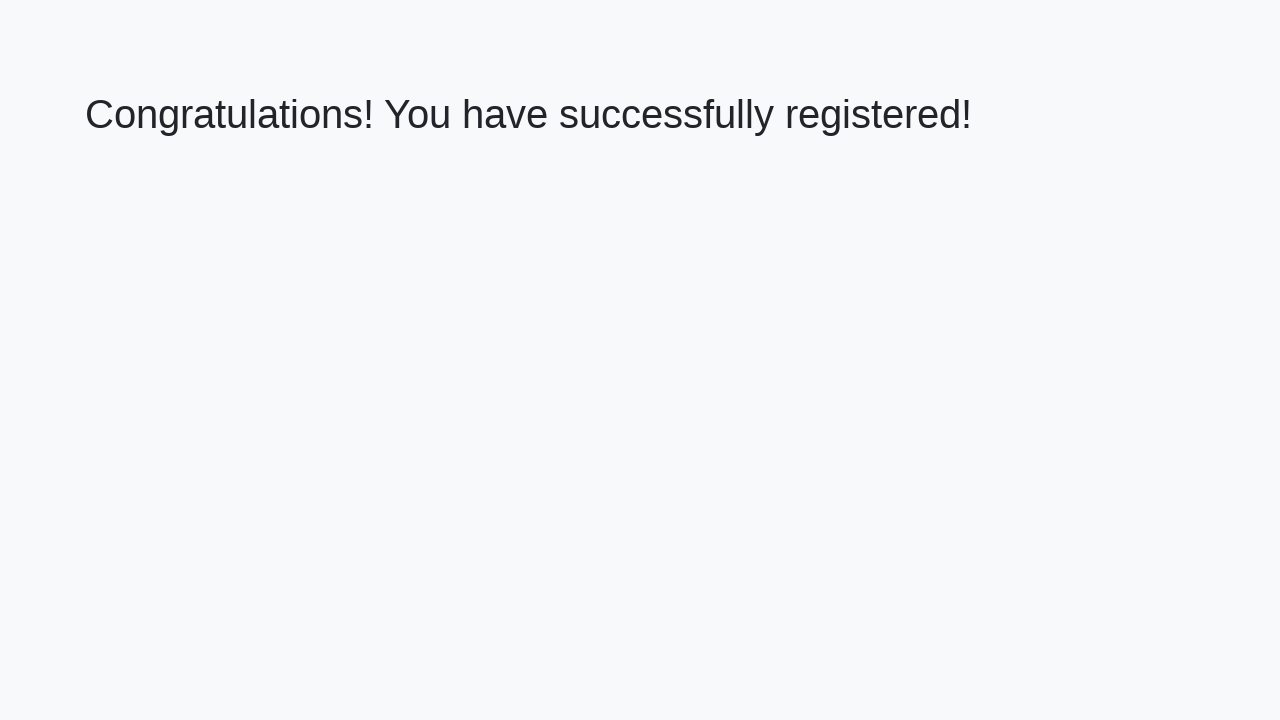

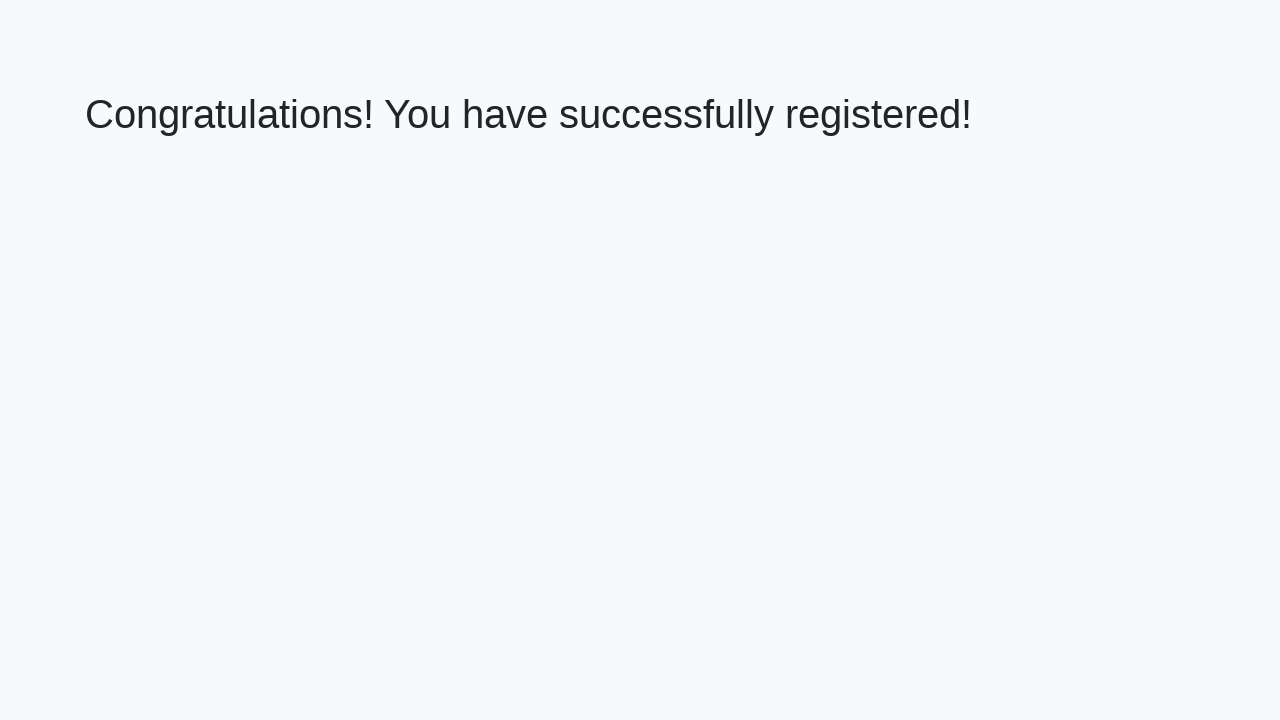